Tests a registration form by filling in all fields (first name, last name, username, email, password, phone, gender, birthday, department, job title, programming language checkbox) and submitting the form.

Starting URL: https://practice.cydeo.com/registration_form

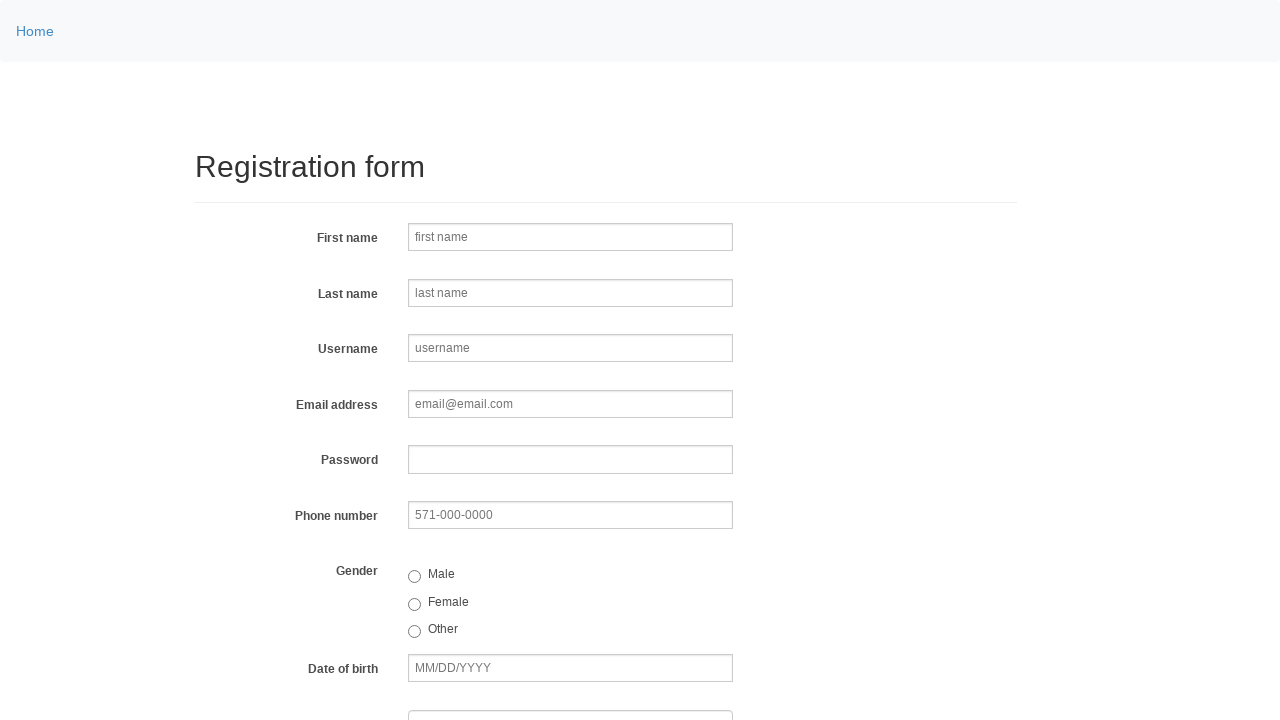

Filled first name field with 'Marcus' on input[name='firstname']
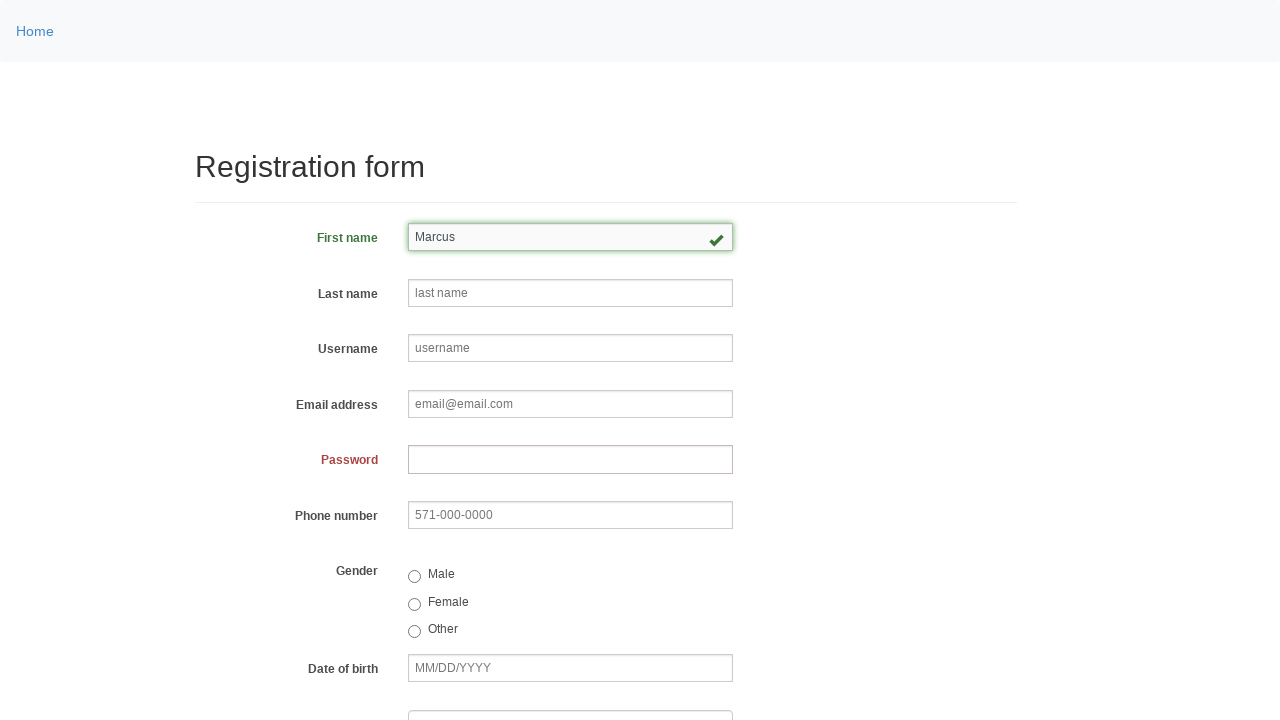

Filled last name field with 'Thompson' on input[name='lastname']
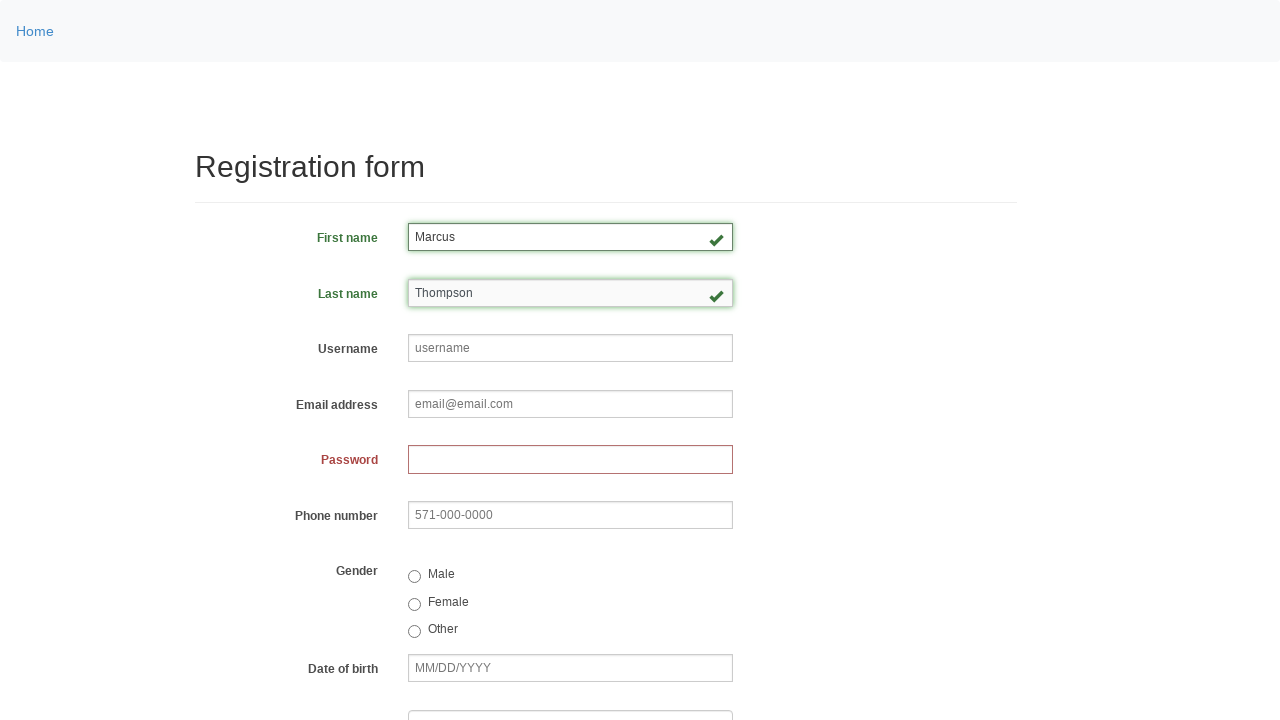

Filled username field with 'mthompson847' on input[name='username']
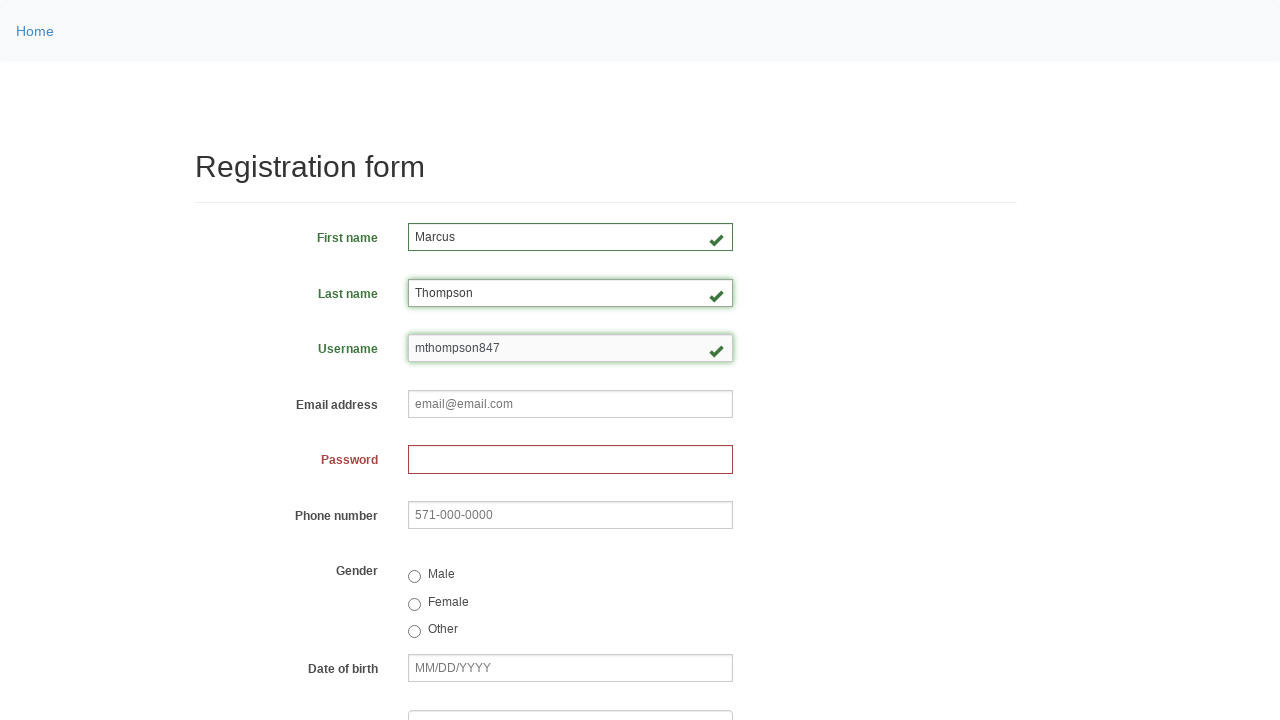

Filled email field with 'marcus.thompson@example.com' on input[name='email']
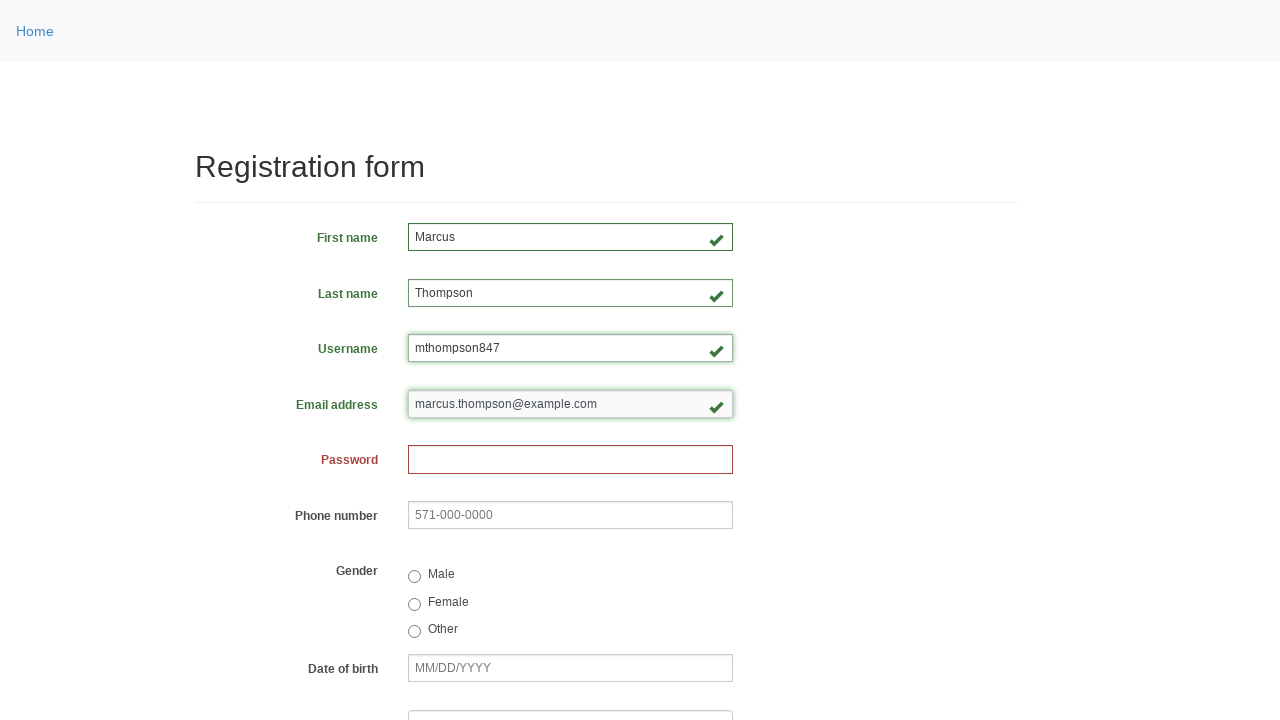

Filled password field with 'SecurePass2024!' on input[name='password']
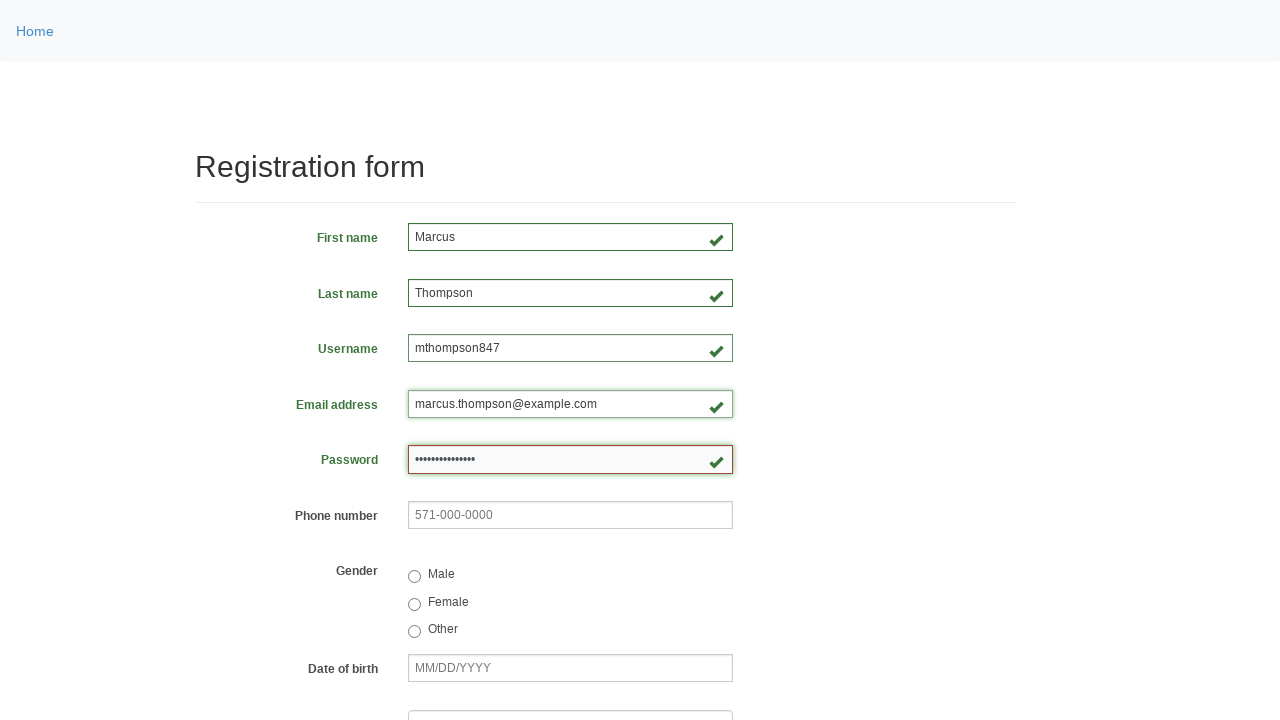

Filled phone field with '571-234-8976' on input[name='phone']
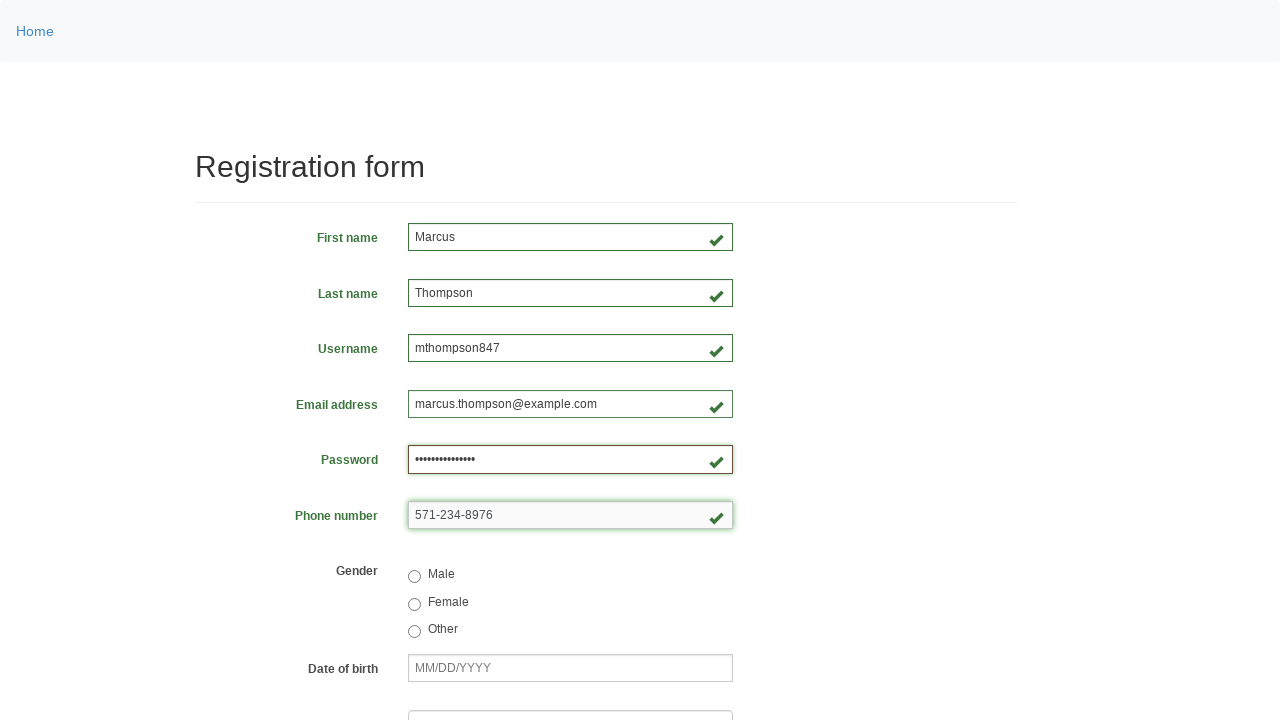

Selected male gender option at (414, 577) on input[value='male']
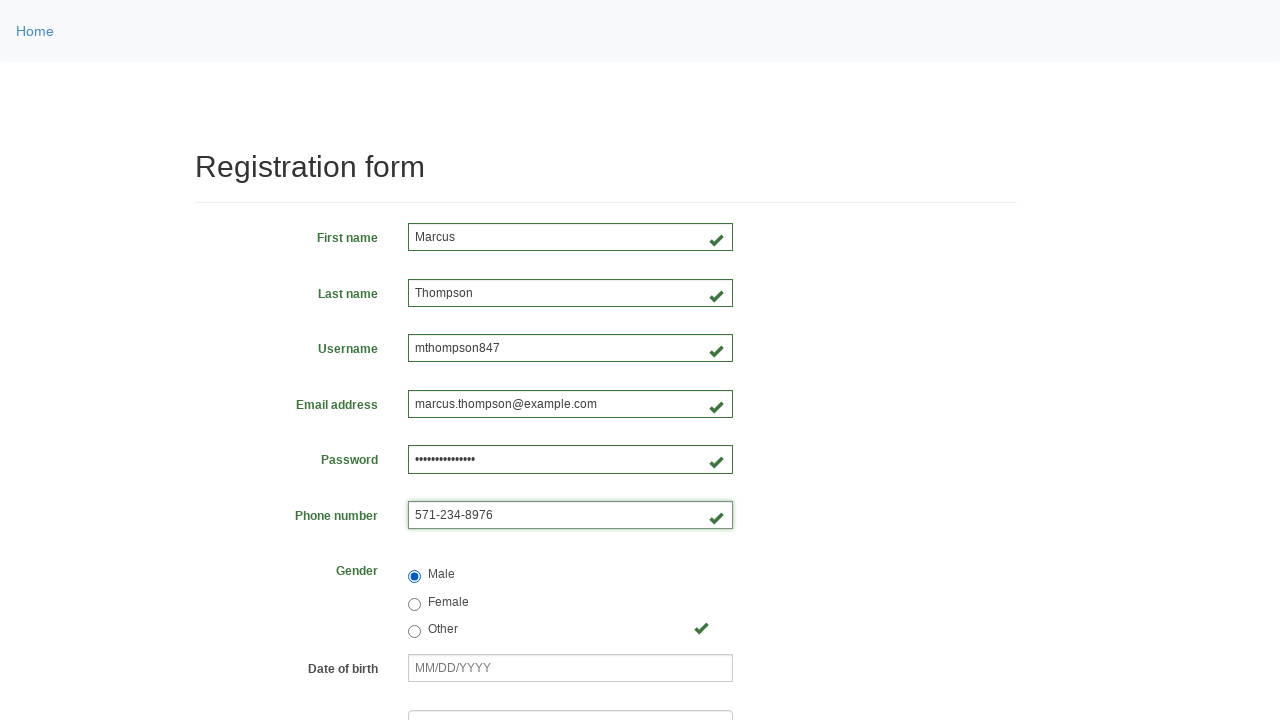

Filled birthday field with '10/24/1990' on input[name='birthday']
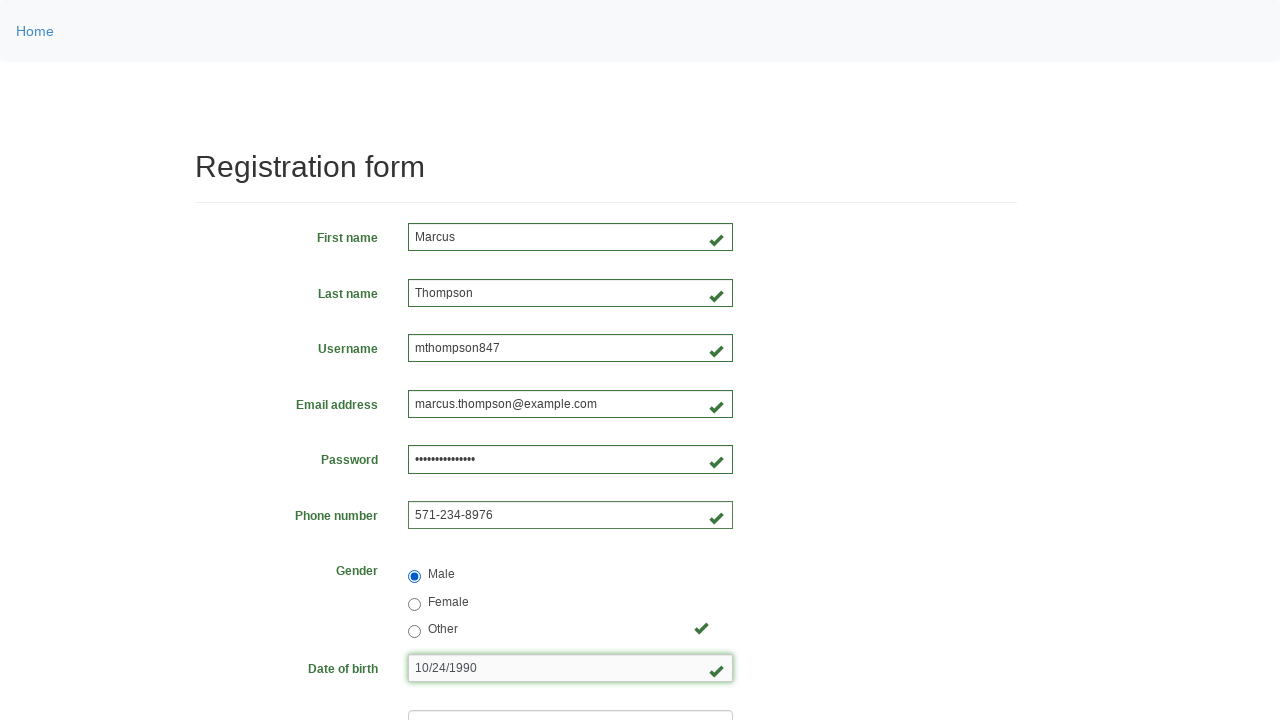

Selected department 'DE' from dropdown on select[name='department']
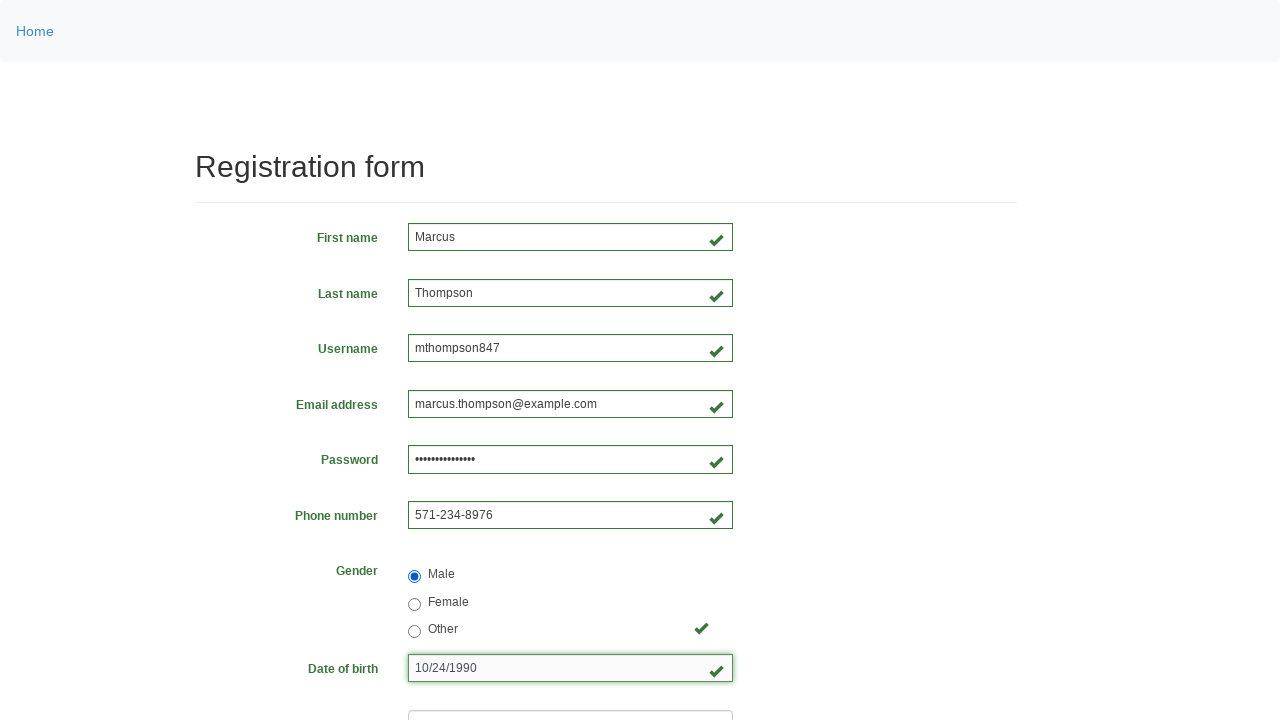

Selected job title at index 4 from dropdown on select[name='job_title']
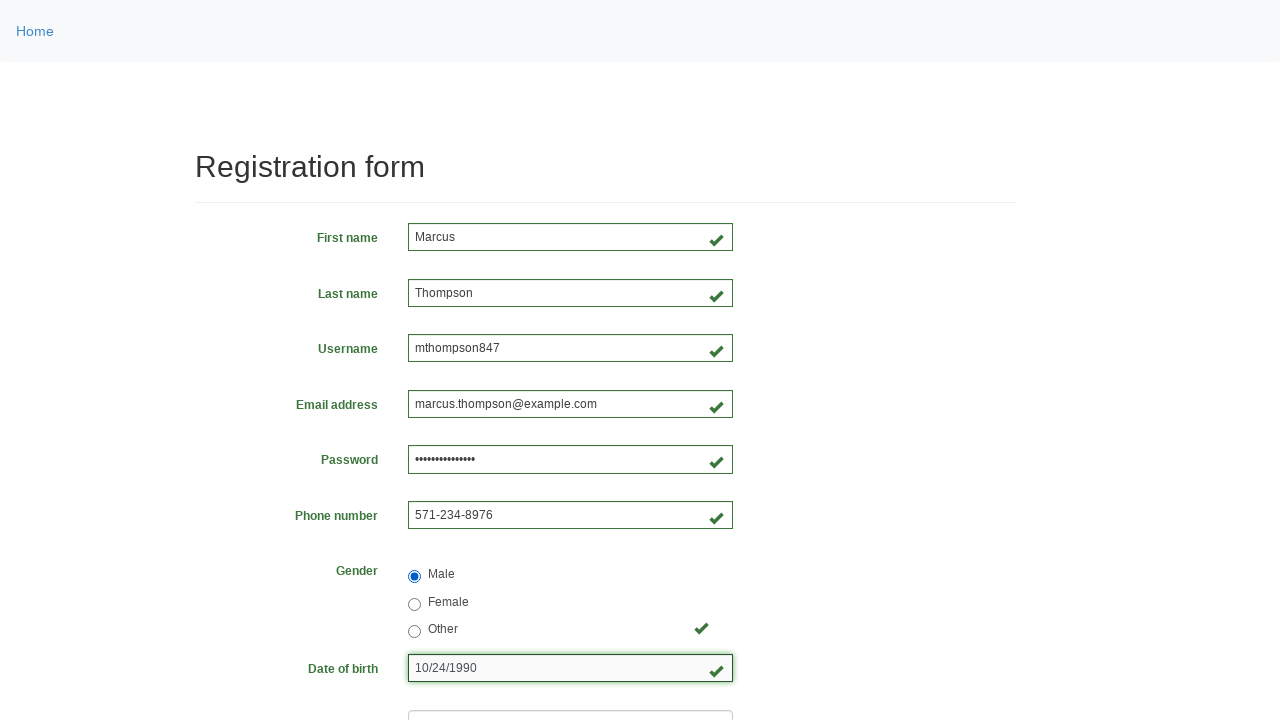

Checked Java programming language checkbox at (465, 468) on #inlineCheckbox2
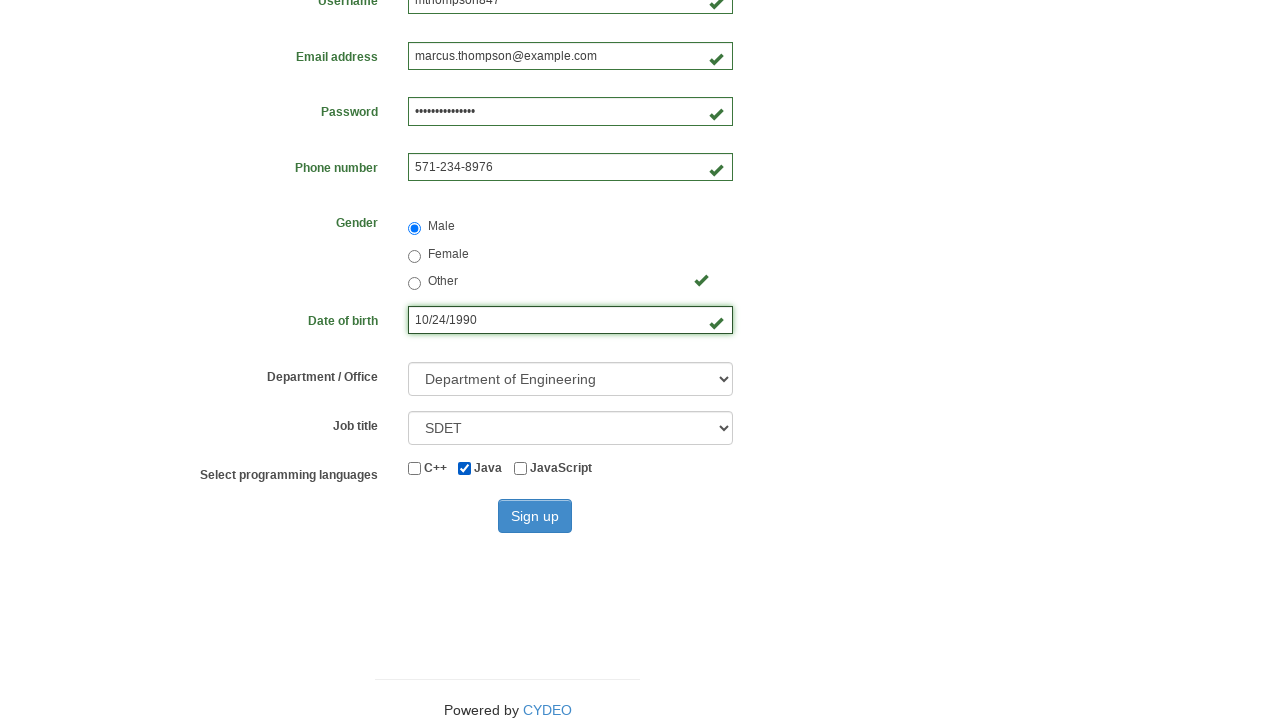

Clicked sign up button to submit registration form at (535, 516) on button
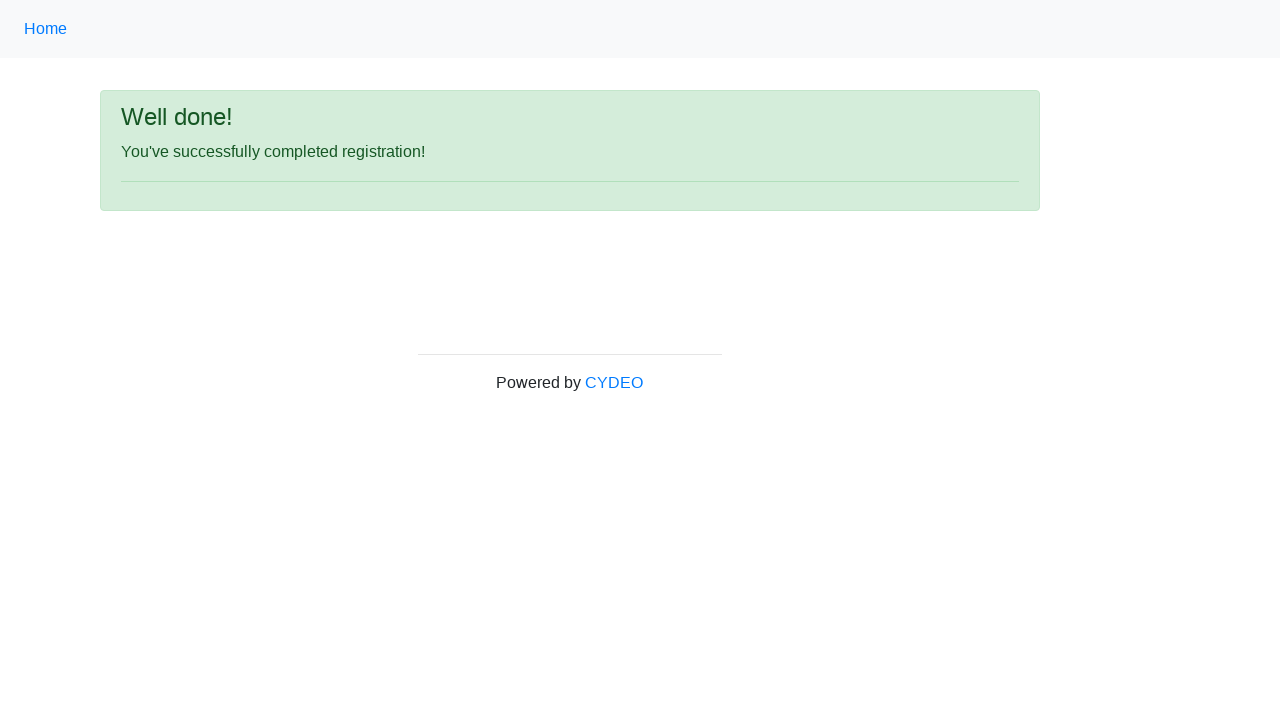

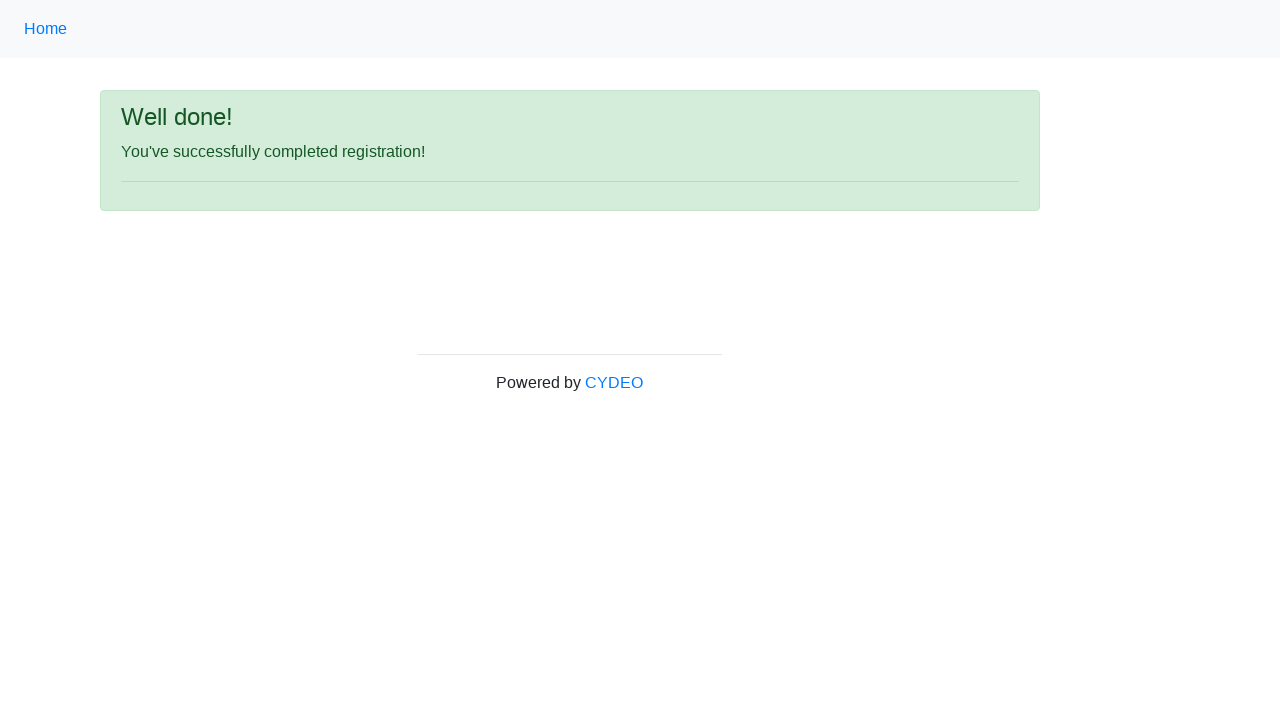